Tests double-click functionality by double-clicking an element and verifying the result text

Starting URL: https://dgotlieb.github.io/Actions/

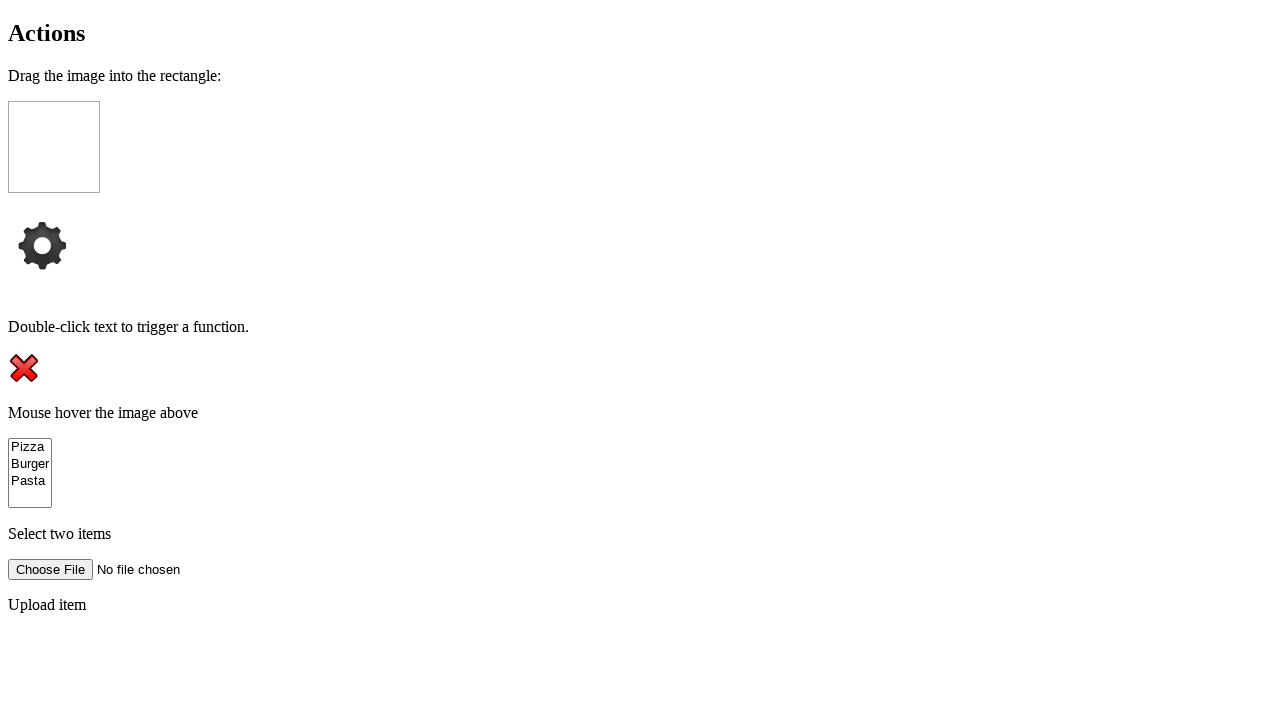

Located double-click element with xpath
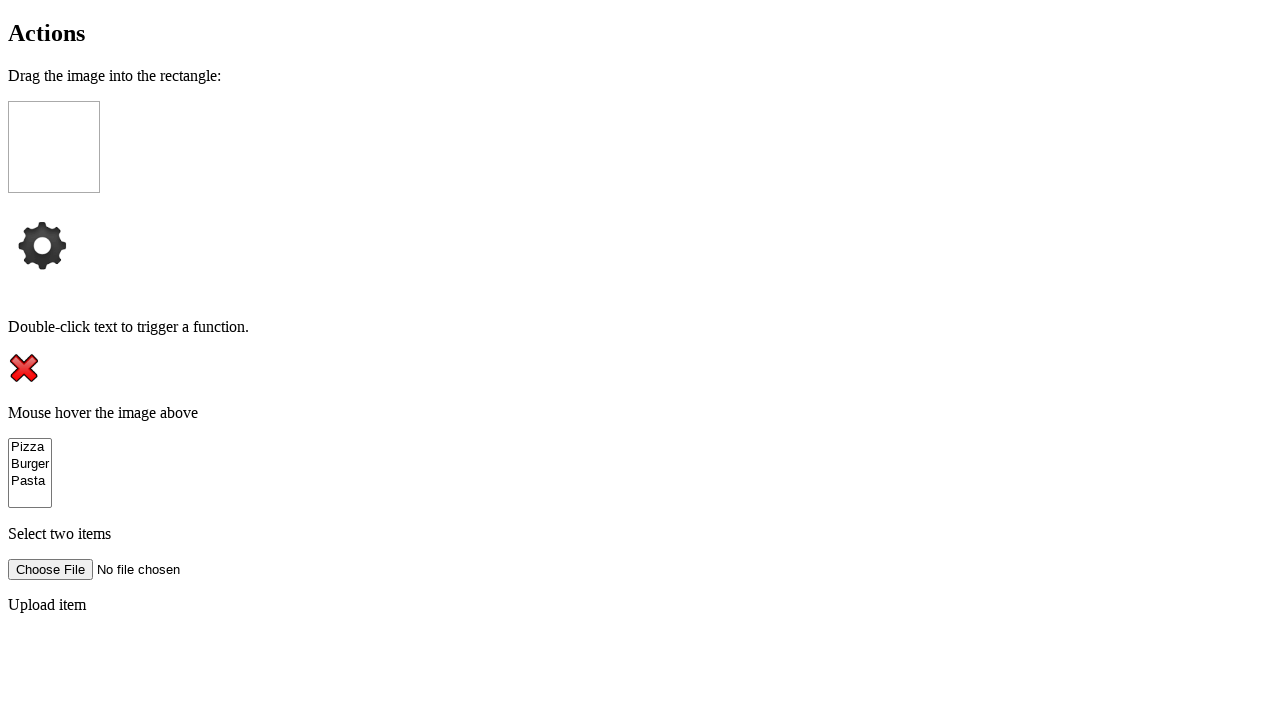

Double-clicked the element at (640, 327) on xpath=//p[@ondblclick='doubleClickFunction()']
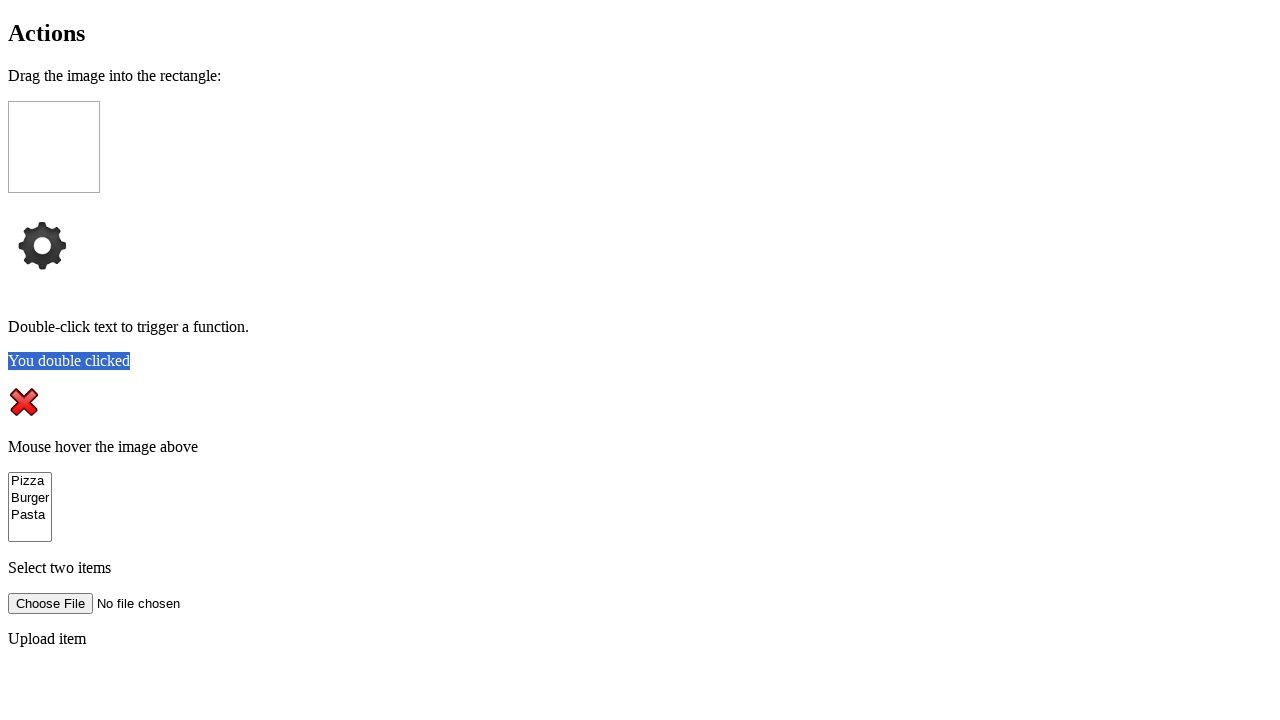

Retrieved result text from #demo element
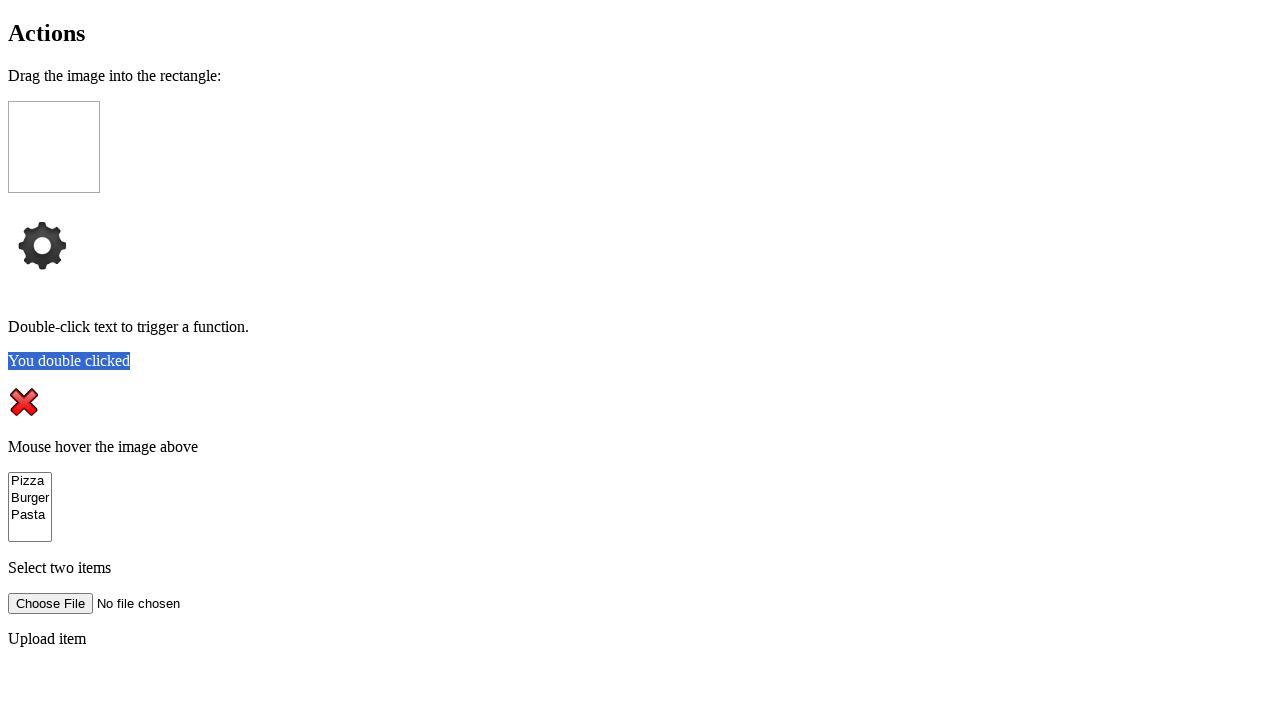

Verified result text matches 'You double clicked'
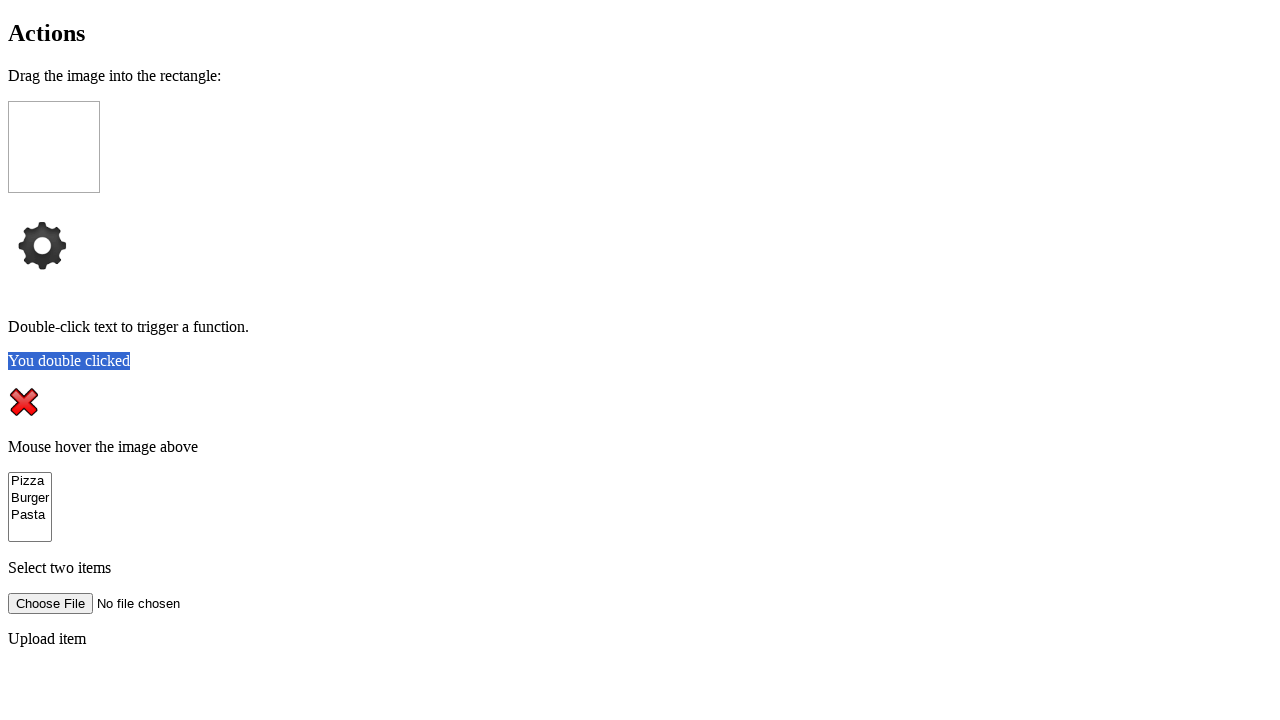

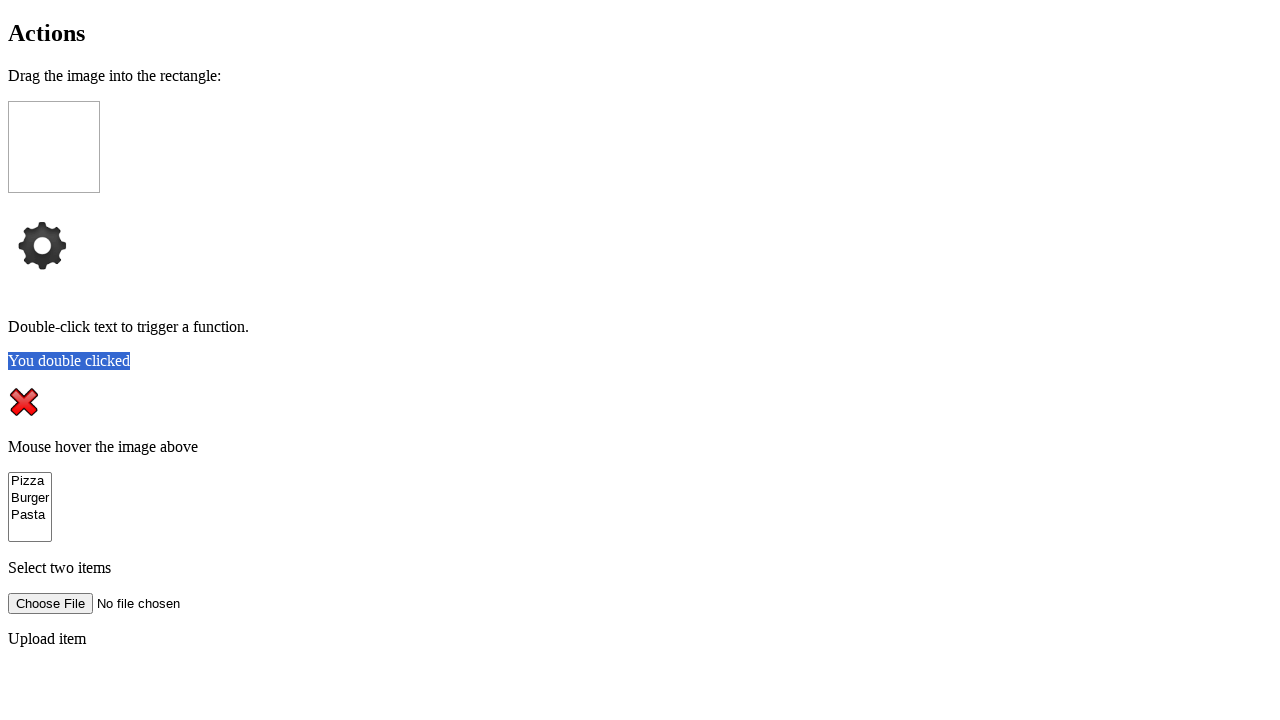